Simple script that navigates to the Code with Mosh website homepage to verify the page loads successfully.

Starting URL: https://codewithmosh.com/

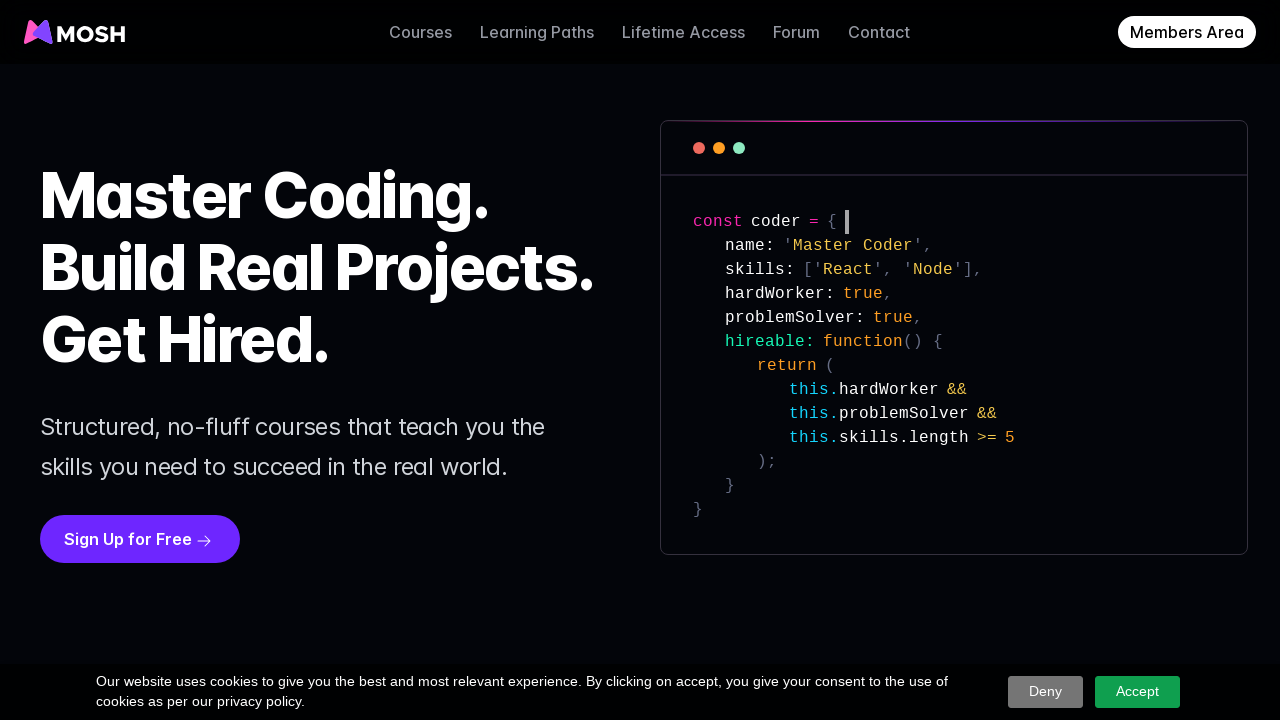

Waited for page to reach domcontentloaded state at https://codewithmosh.com/
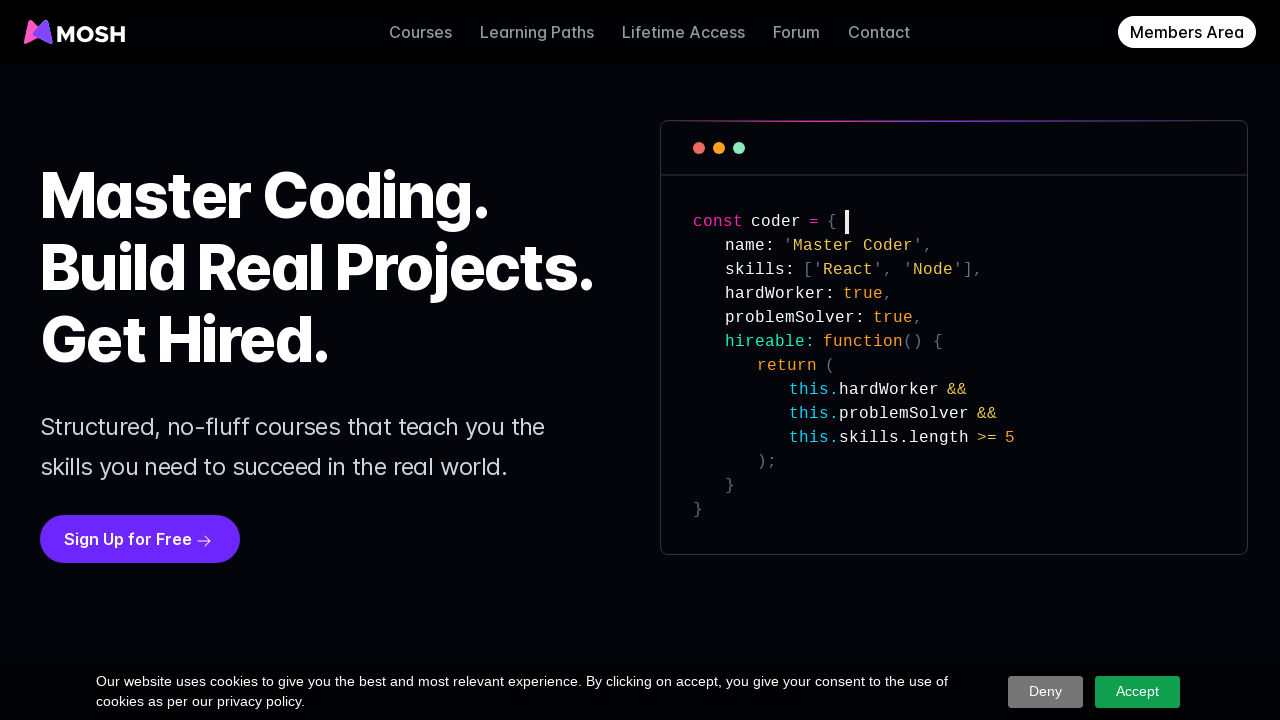

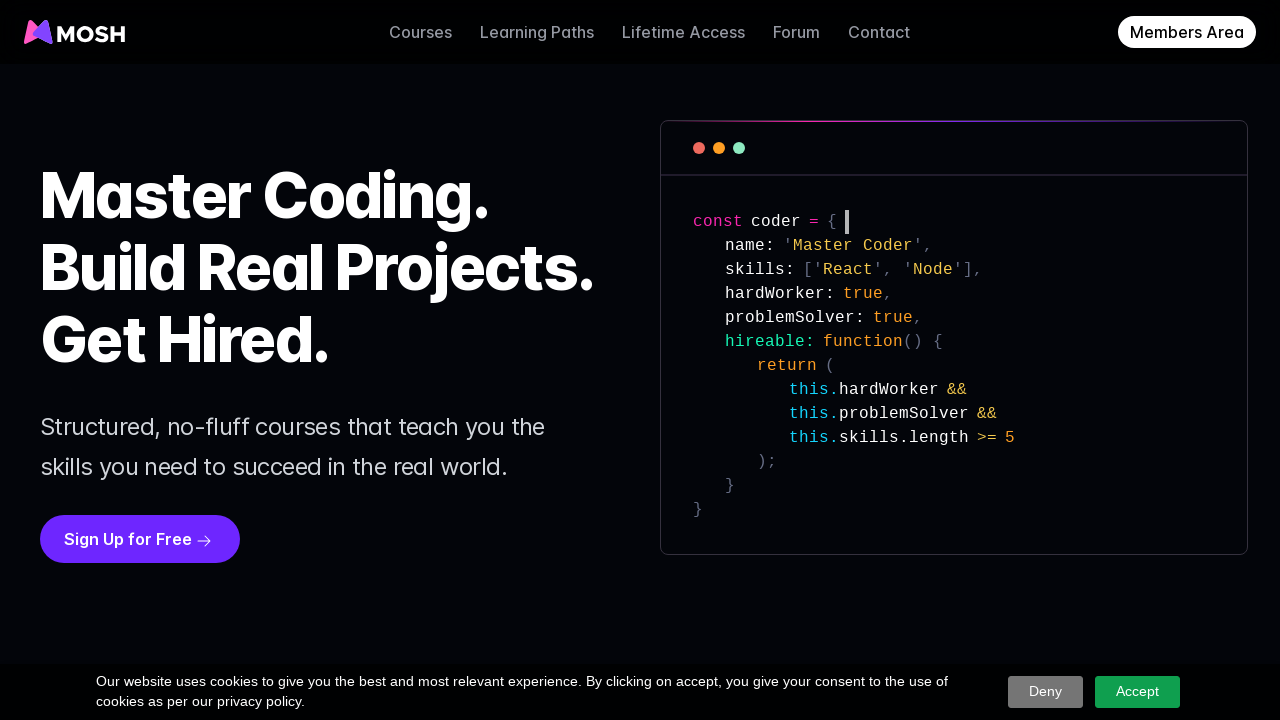